Tests normal JavaScript alert handling and SweetAlert modal interaction by clicking buttons and verifying alert text

Starting URL: https://sweetalert.js.org/

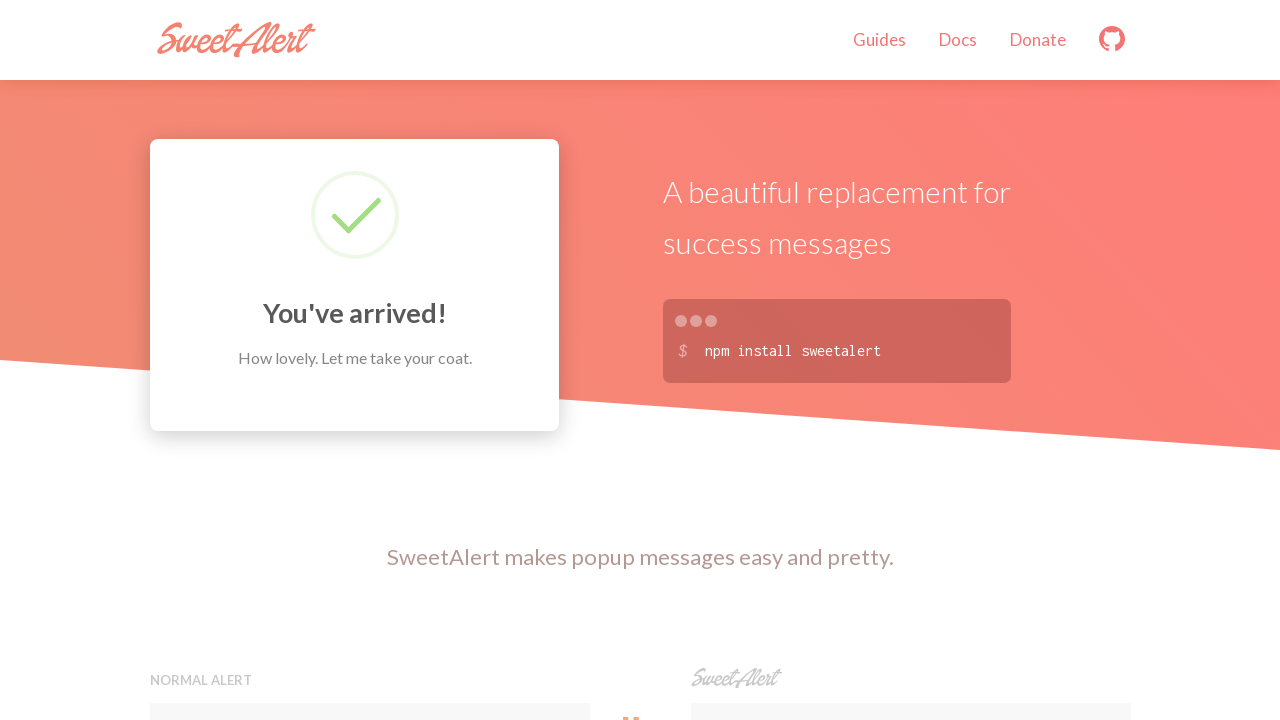

Clicked Normal alert button at (370, 360) on xpath=//h5[contains(text(),'Normal alert')]//following-sibling::button
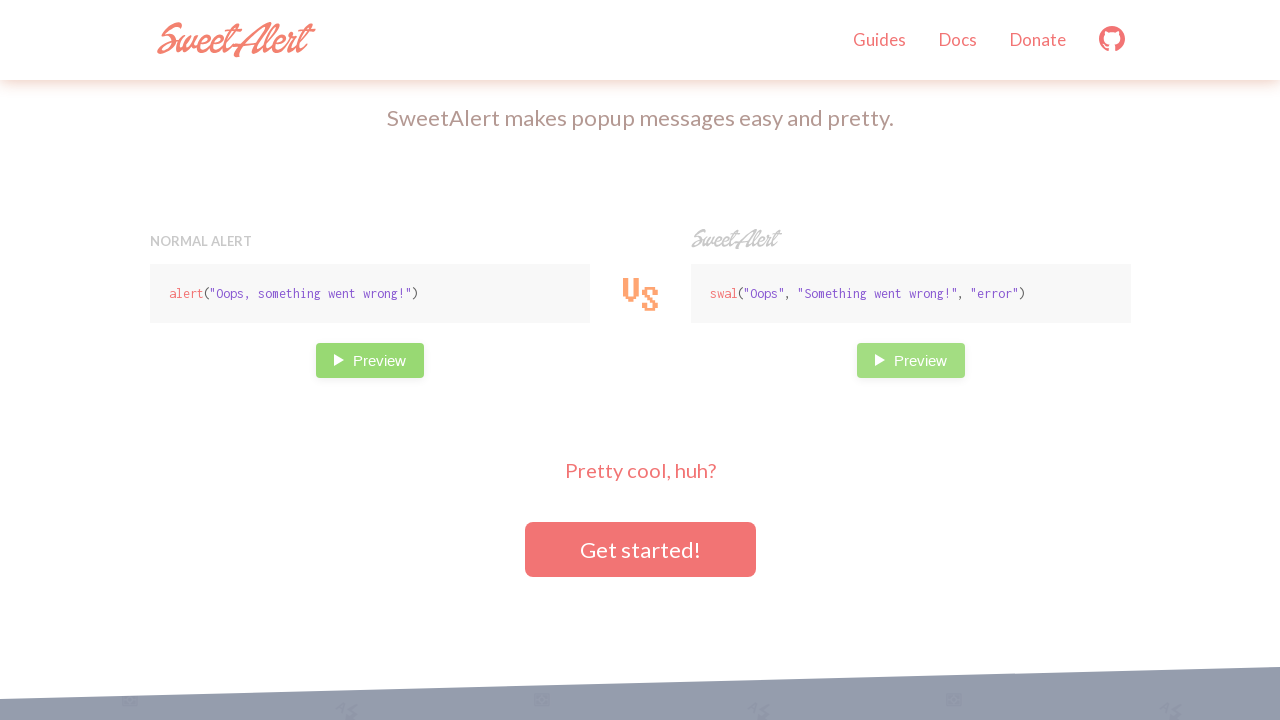

Set up dialog handler to accept alerts
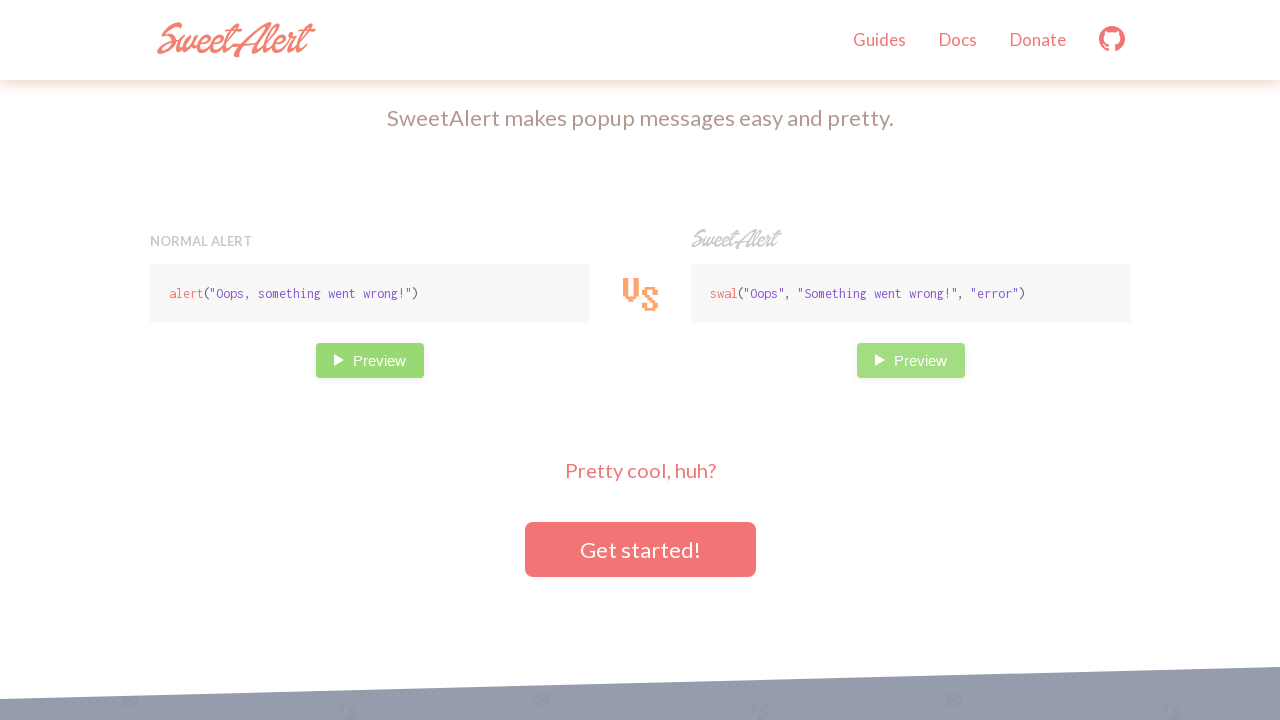

Clicked SweetAlert button at (910, 360) on xpath=//h5[contains(text(),'SweetAlert')]//following-sibling::button
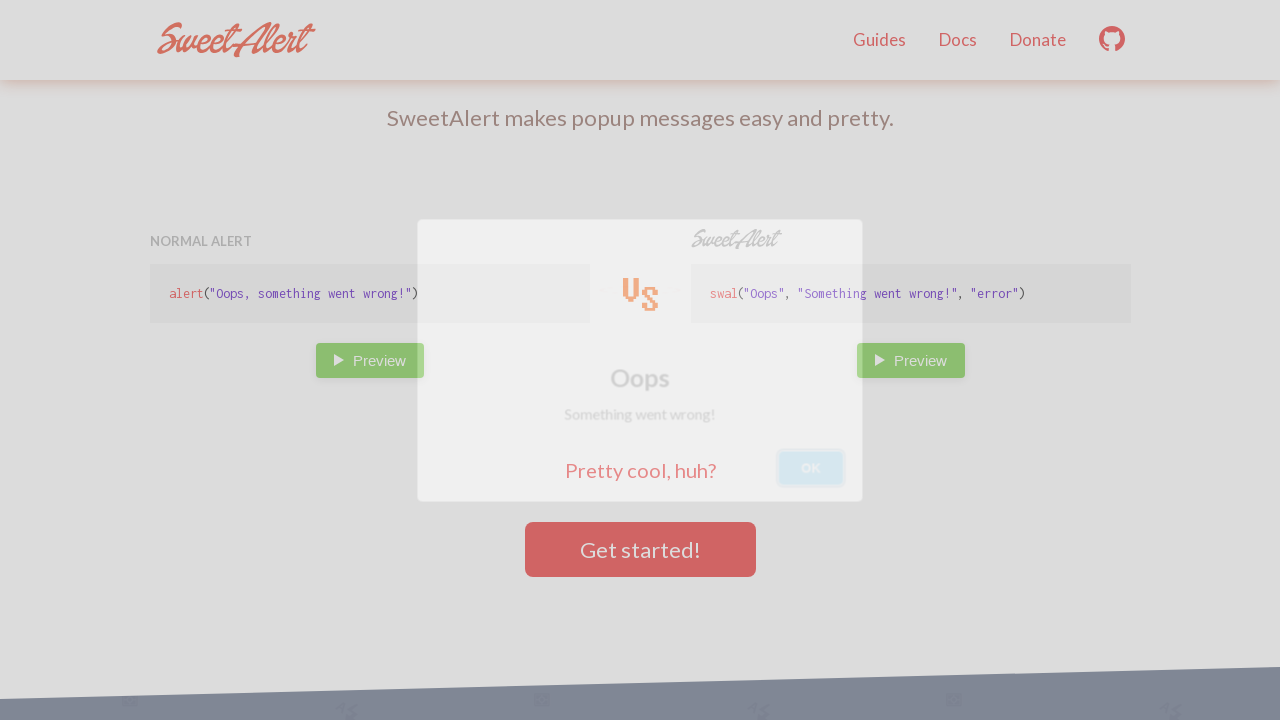

SweetAlert modal appeared with 'Something went wrong!' message
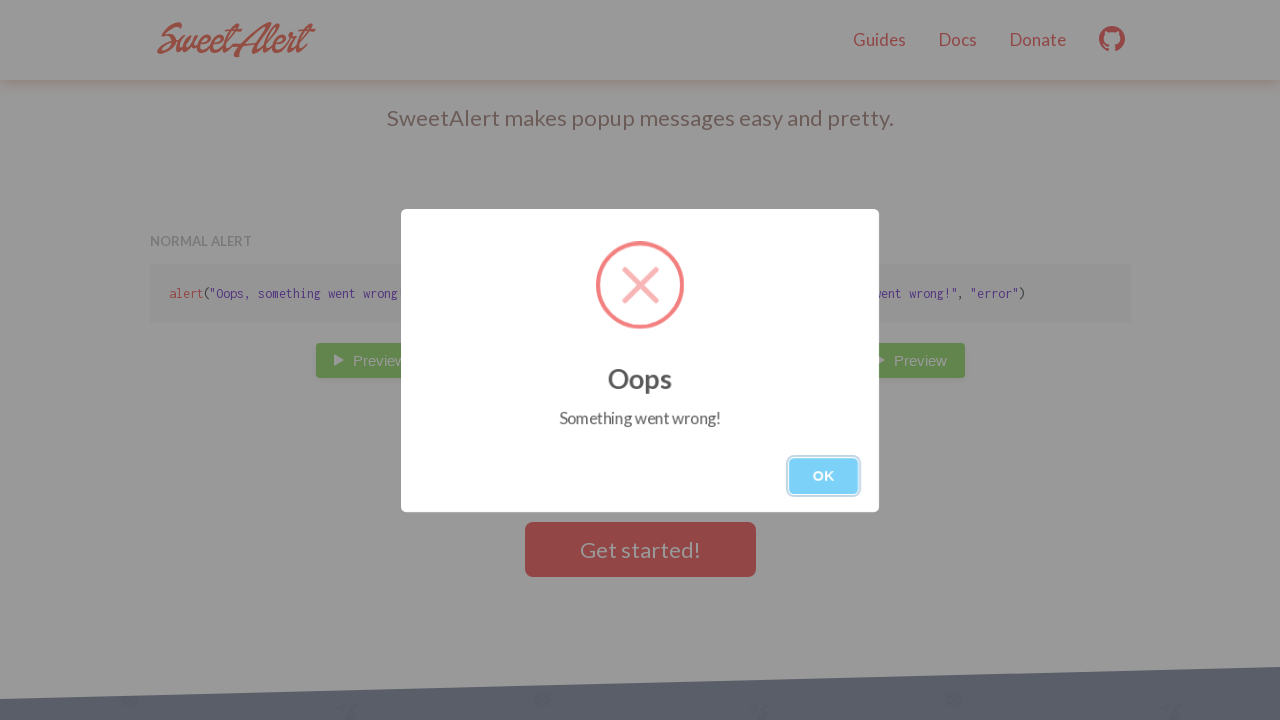

Clicked OK button on SweetAlert modal at (824, 476) on xpath=//button[@class='swal-button swal-button--confirm']
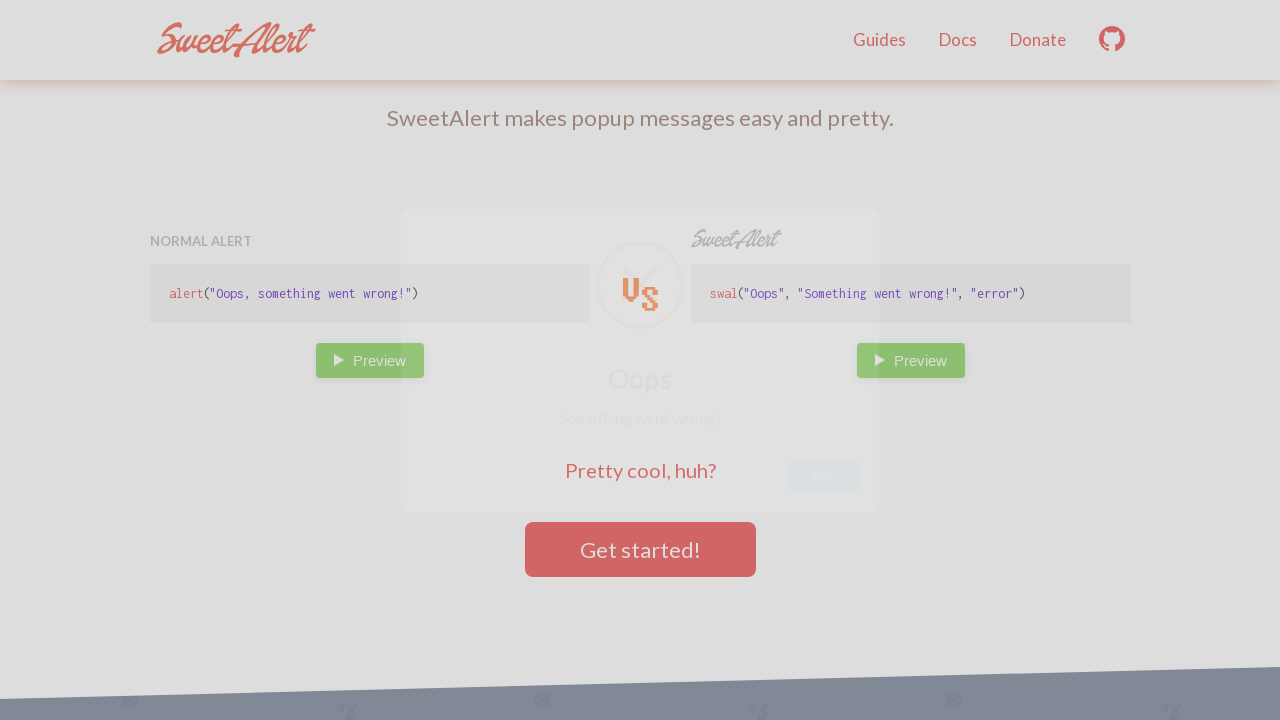

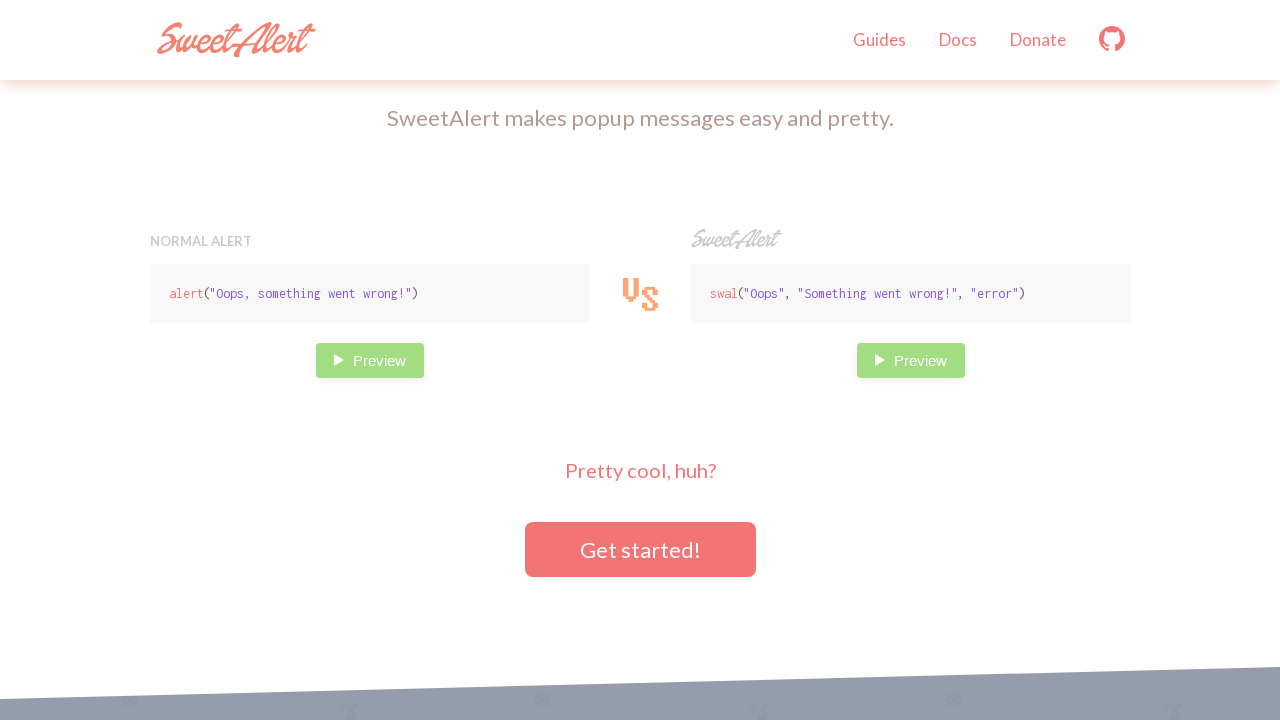